Tests a registration form by filling in first name, last name, and email fields, then submitting the form and verifying the success message.

Starting URL: http://suninjuly.github.io/registration1.html

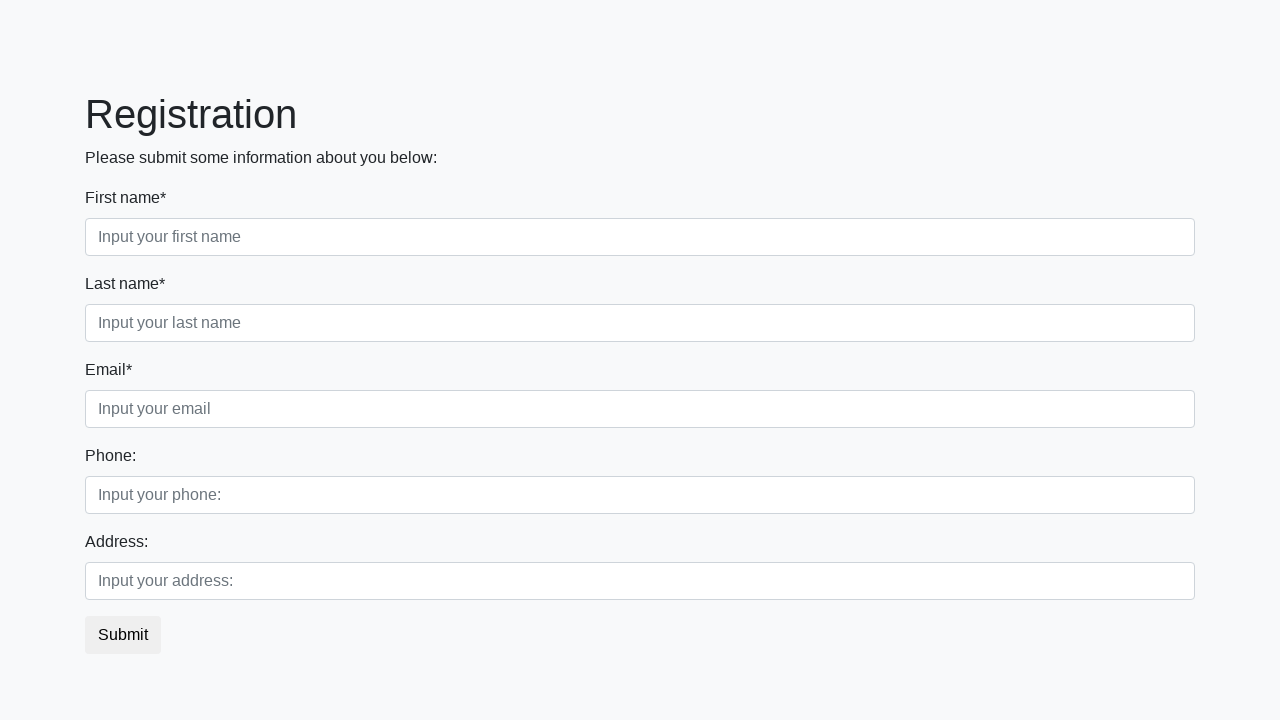

Filled first name field with 'ivan' on input.first
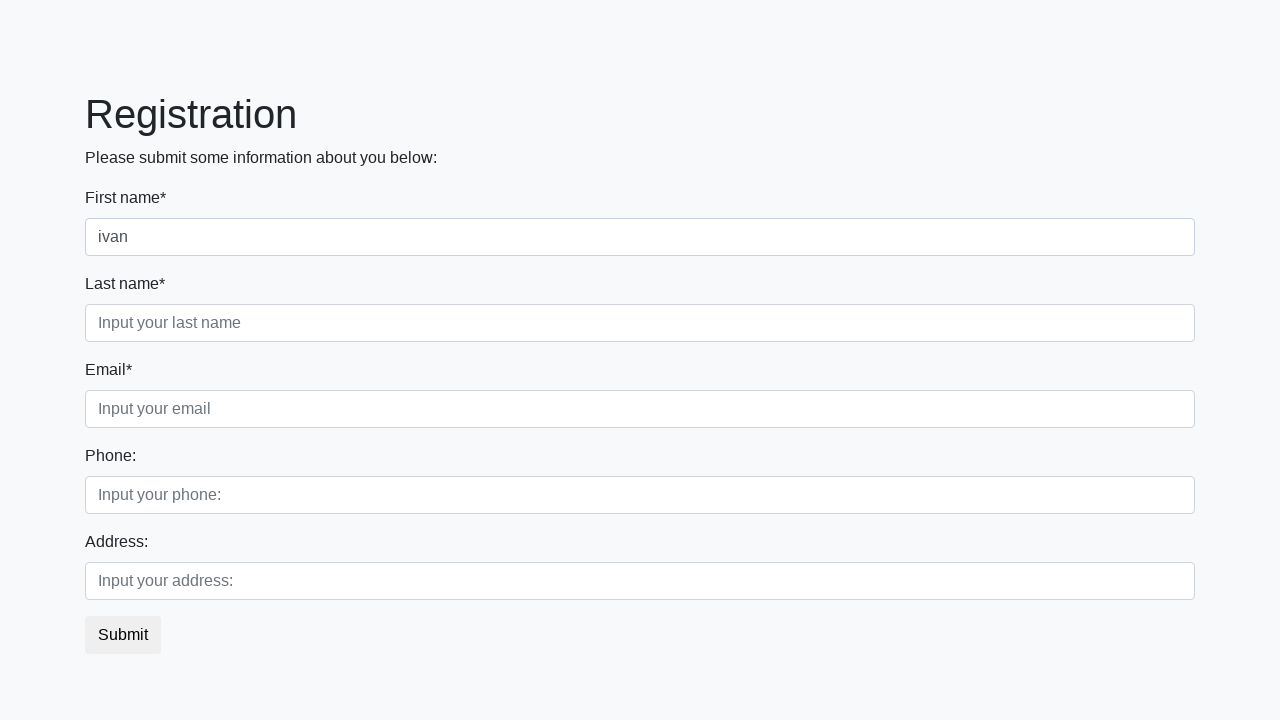

Filled last name field with 'Ivanov' on input.second
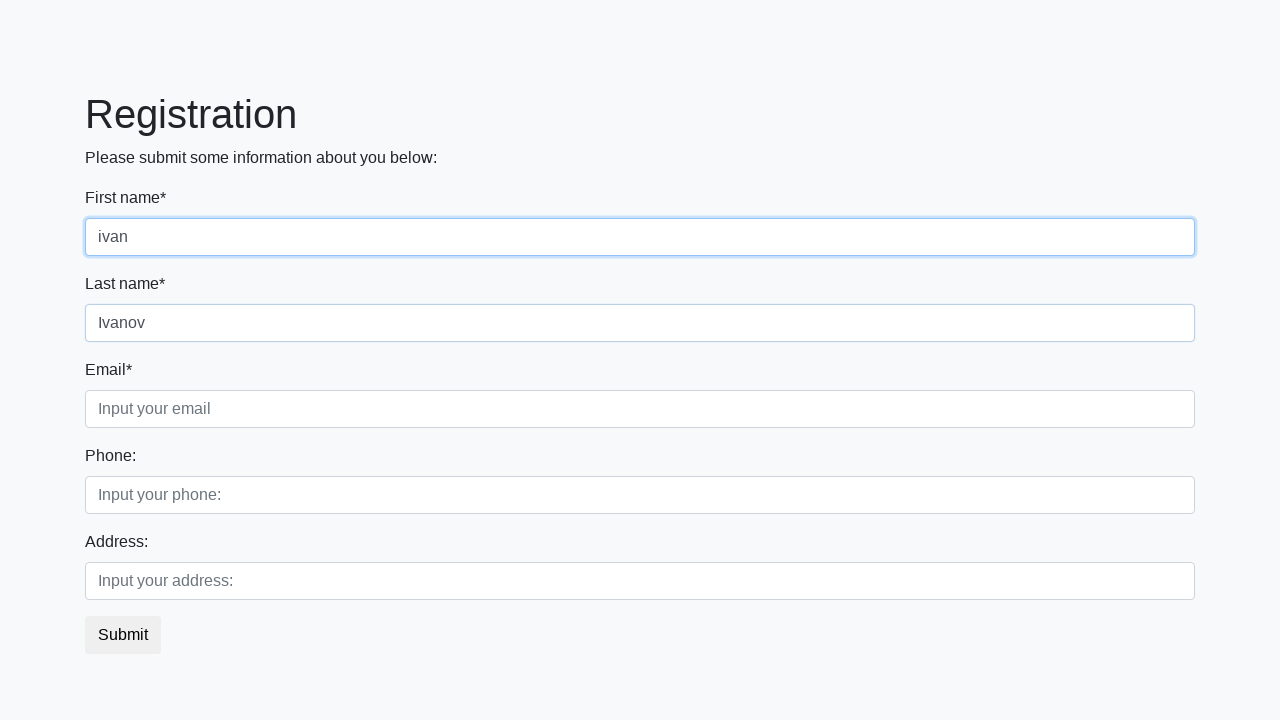

Filled email field with 'emailovich@mail.ru' on input.third
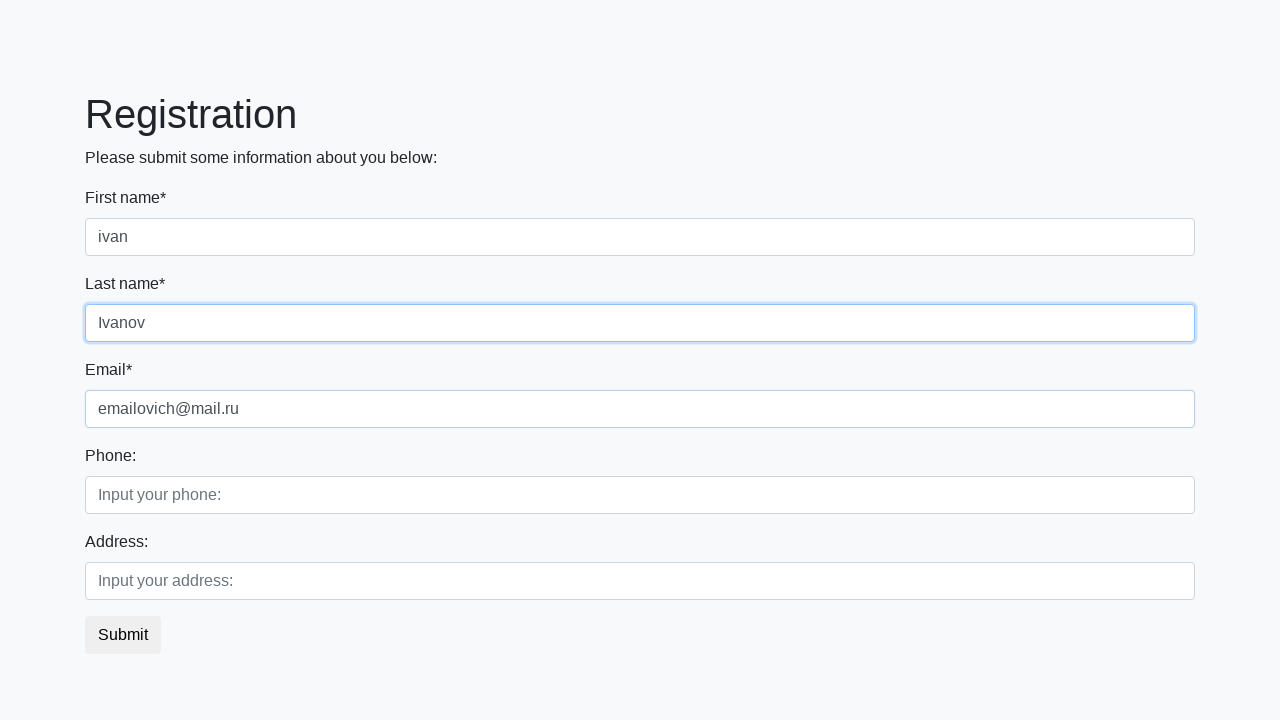

Clicked submit button to register at (123, 635) on button.btn
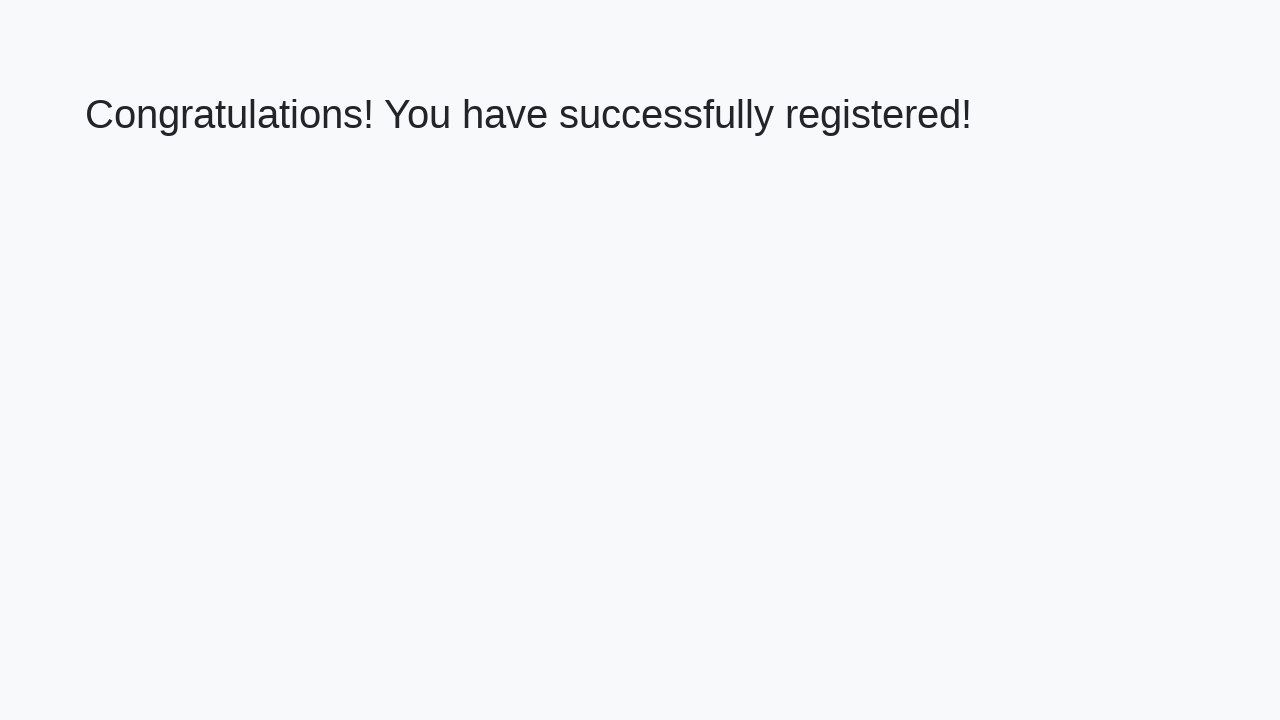

Success message heading appeared
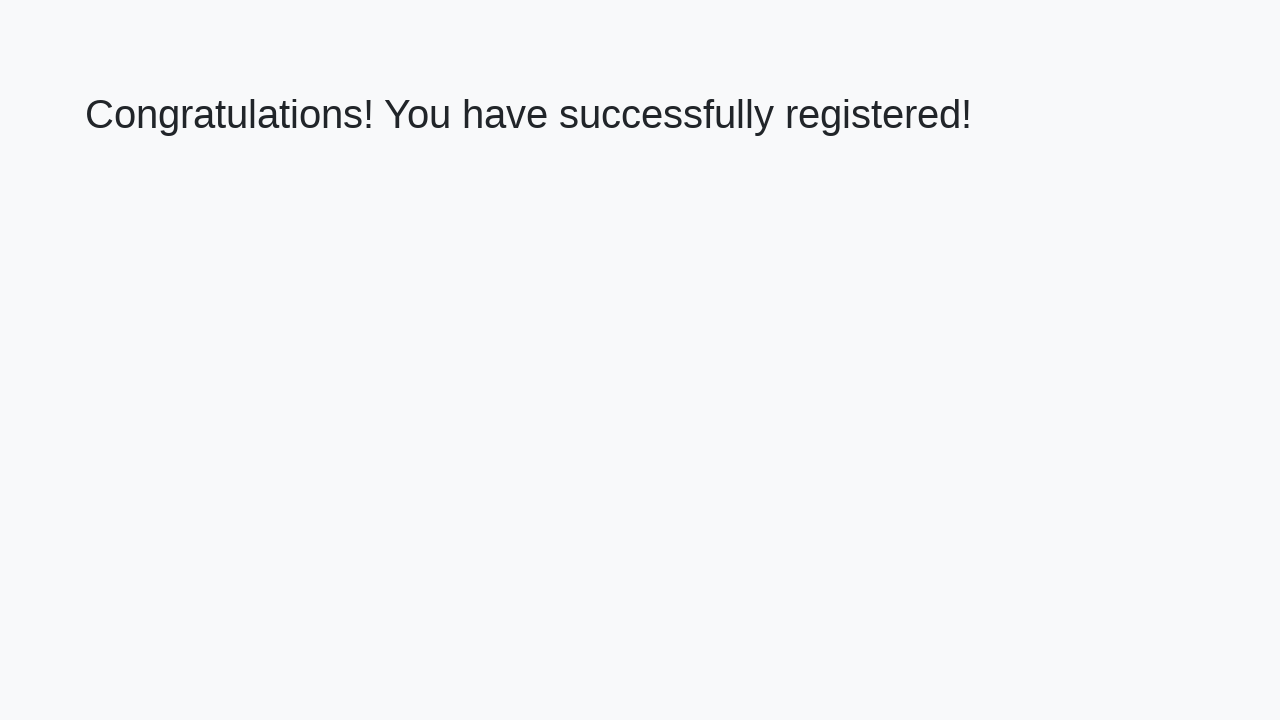

Retrieved success message text
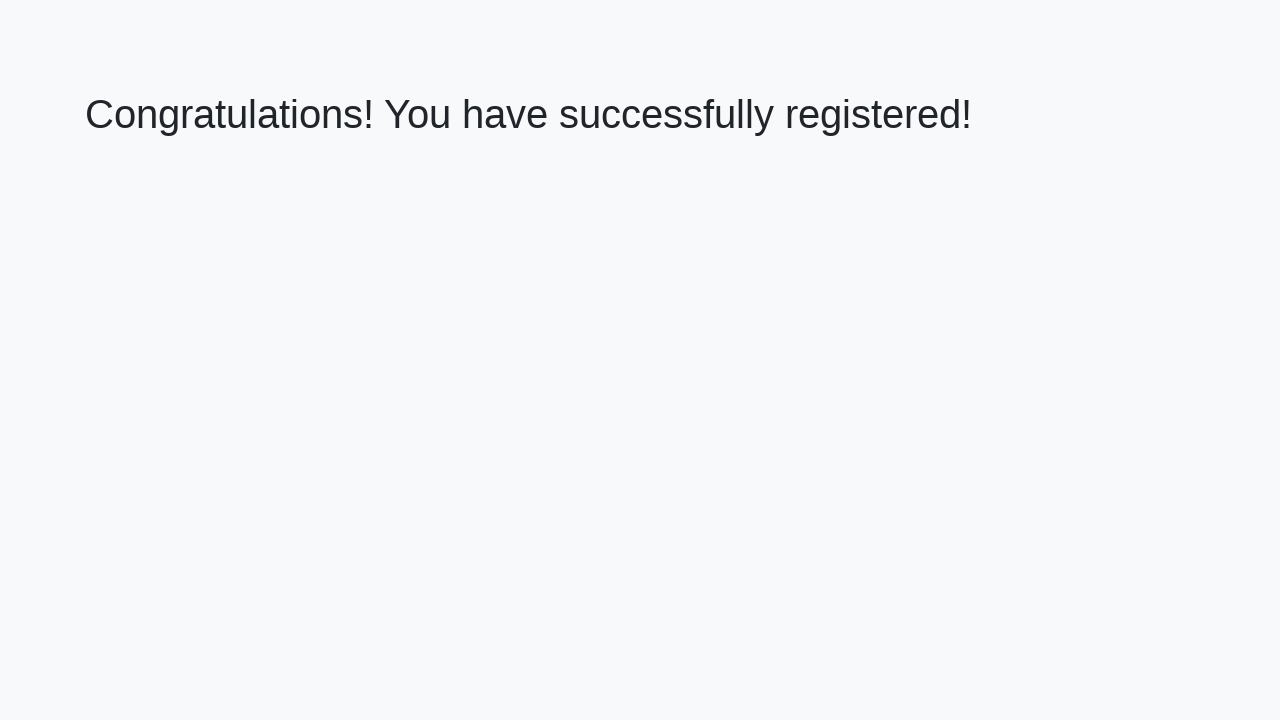

Verified success message: 'Congratulations! You have successfully registered!'
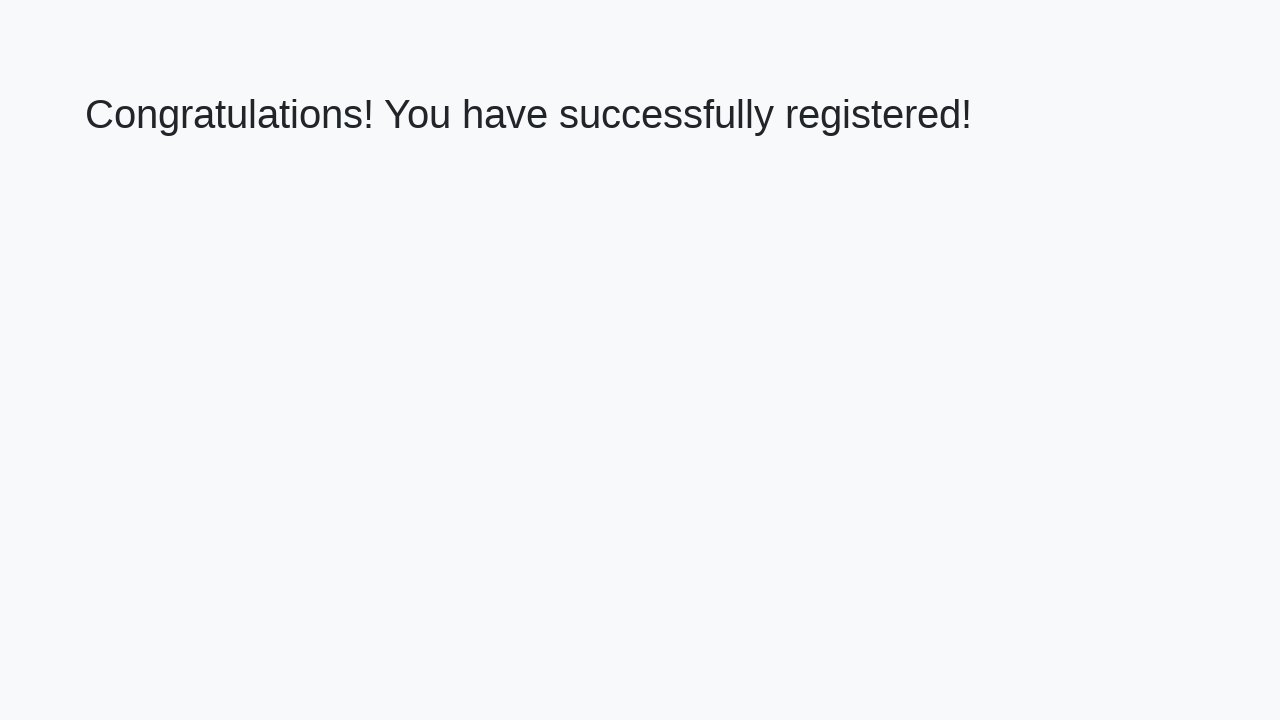

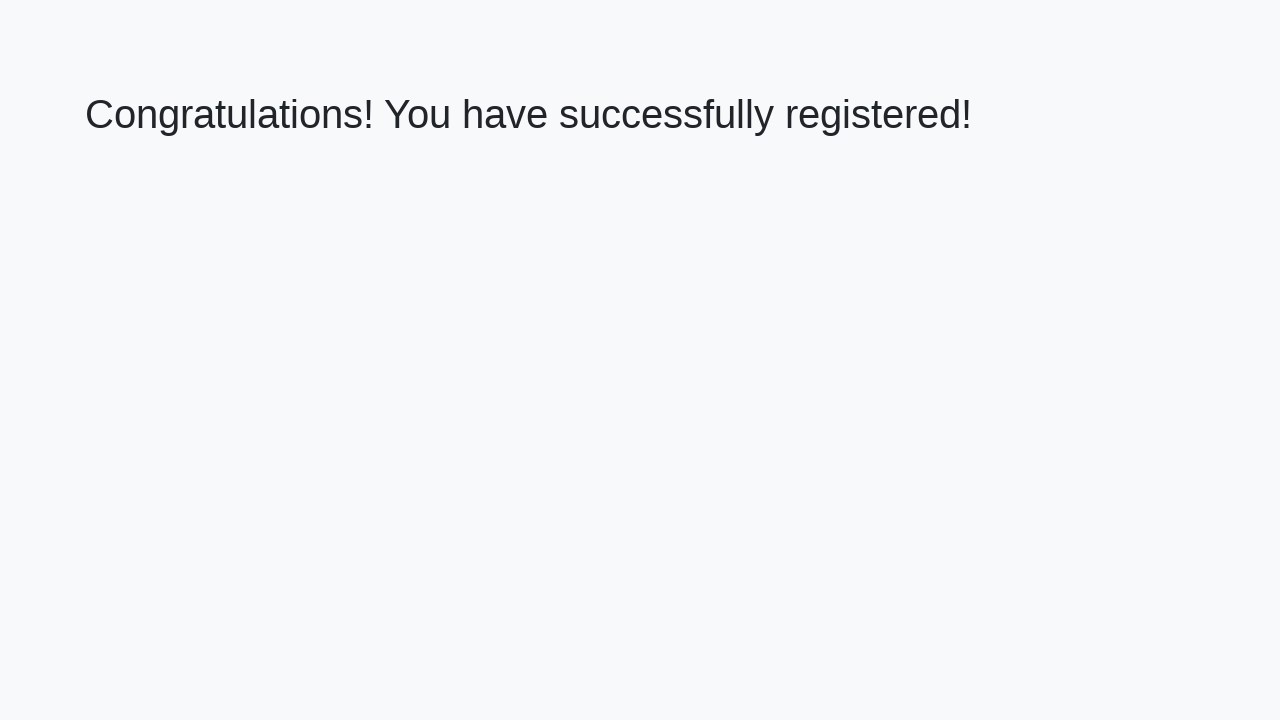